Navigates to a blog homepage and verifies that blog post elements are displayed on the page

Starting URL: https://katsulog.tech/

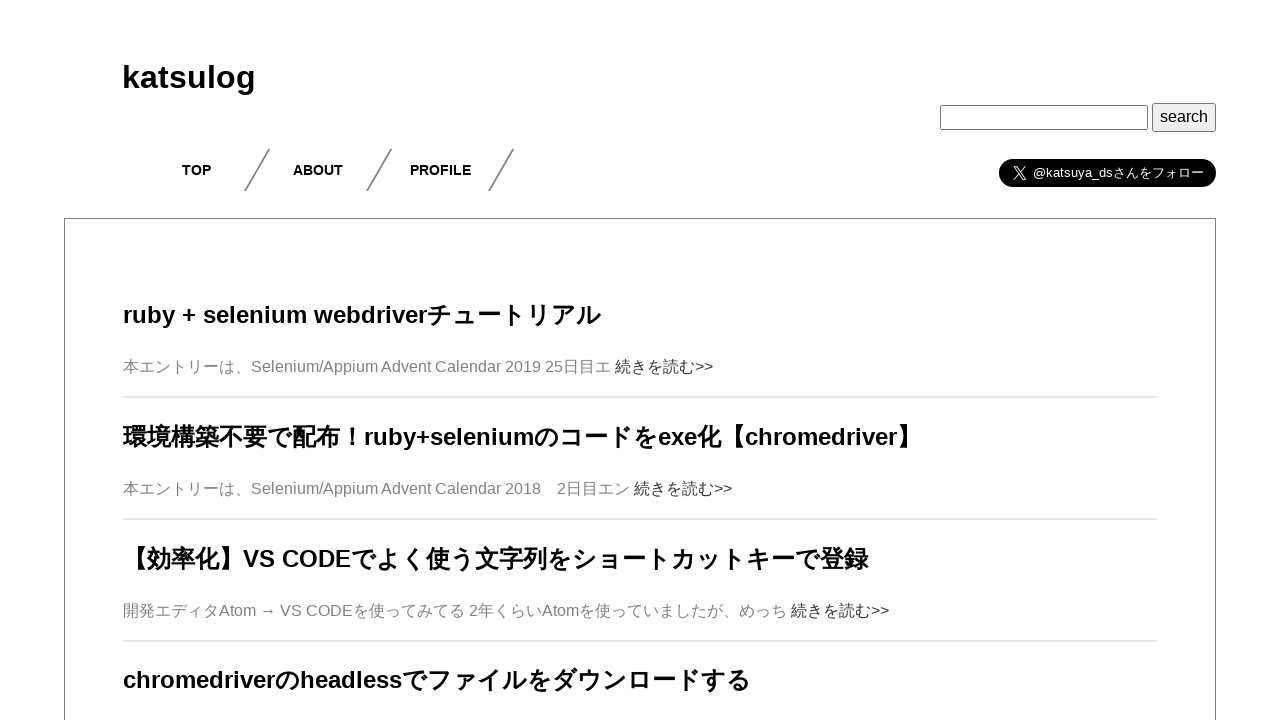

Navigated to blog homepage at https://katsulog.tech/
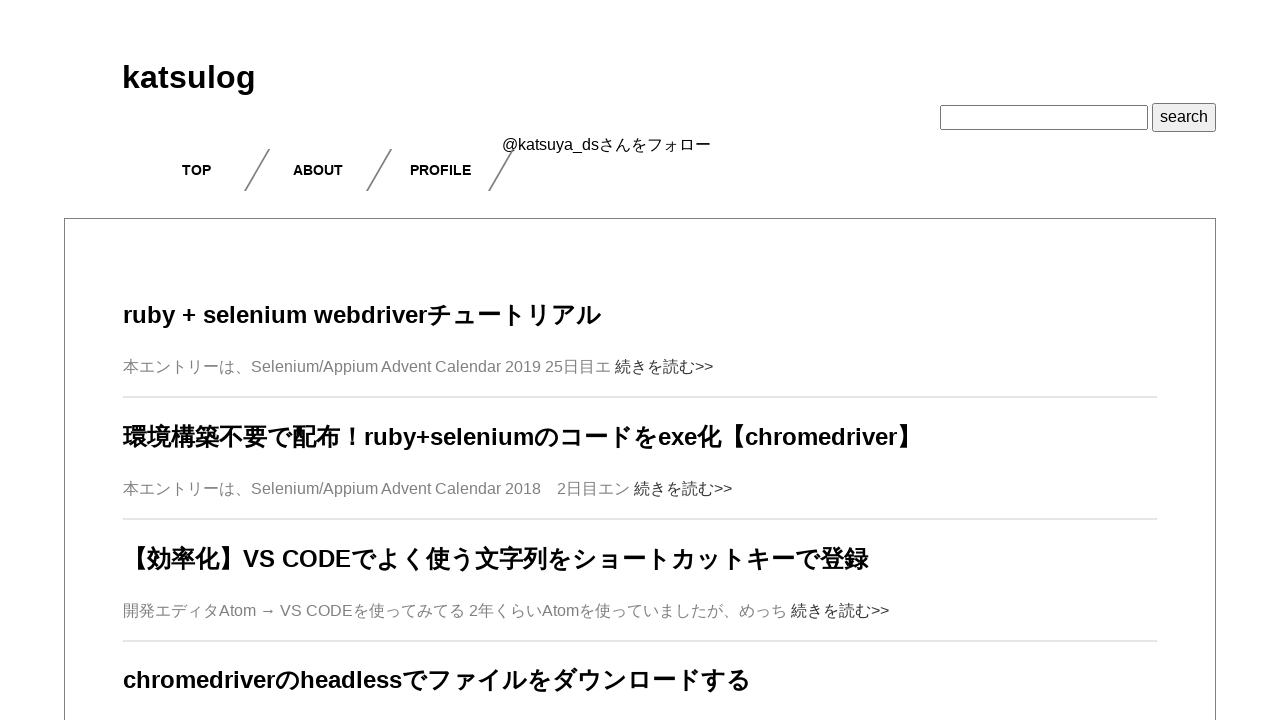

Blog post elements loaded on the page
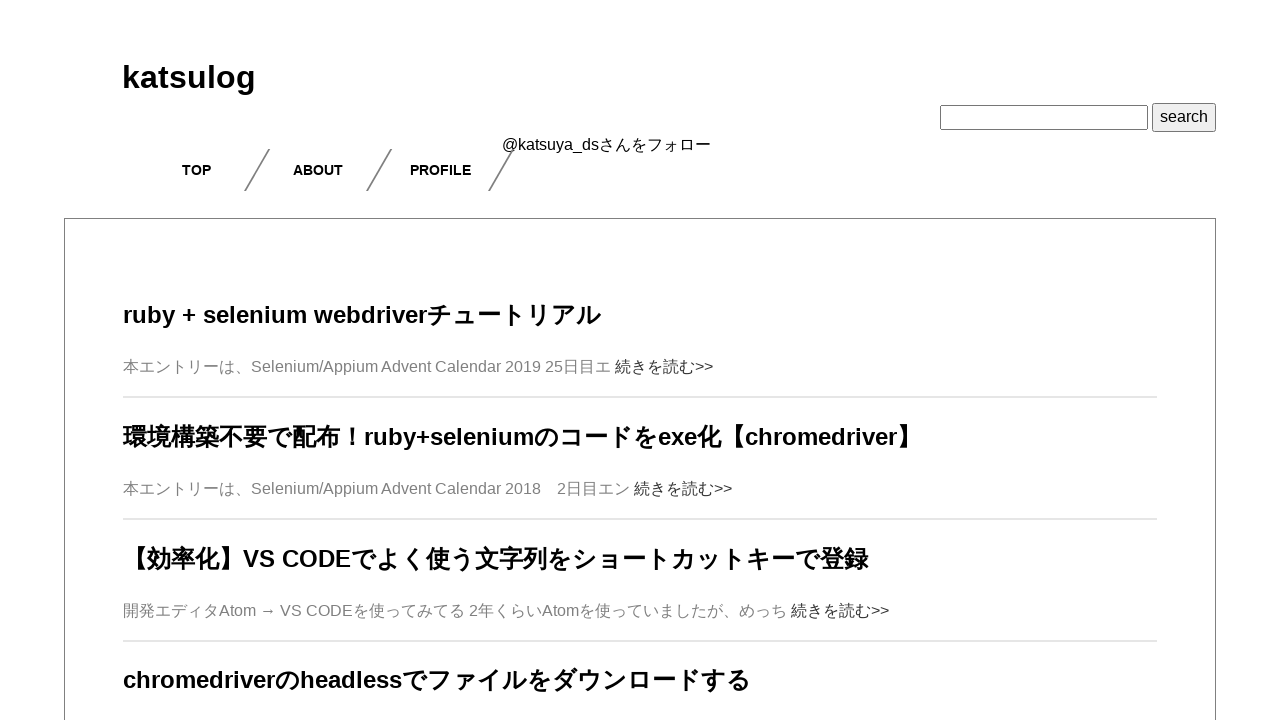

Verified that blog post title links are displayed
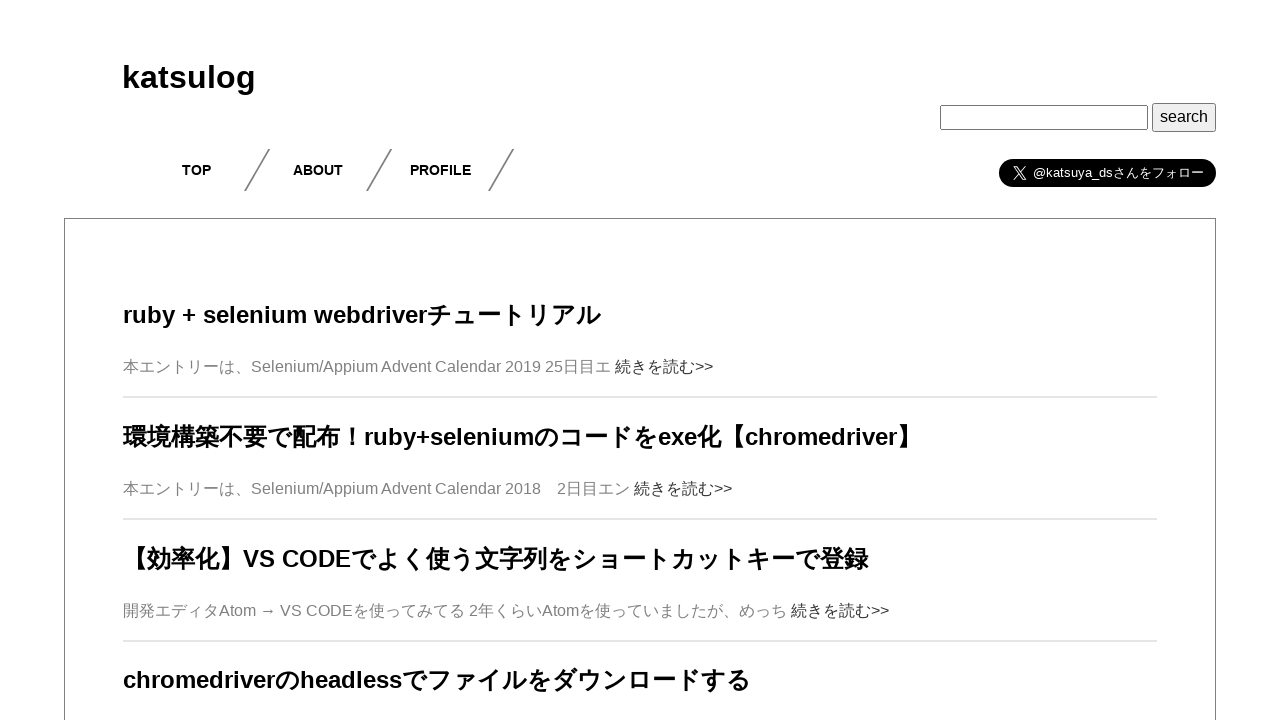

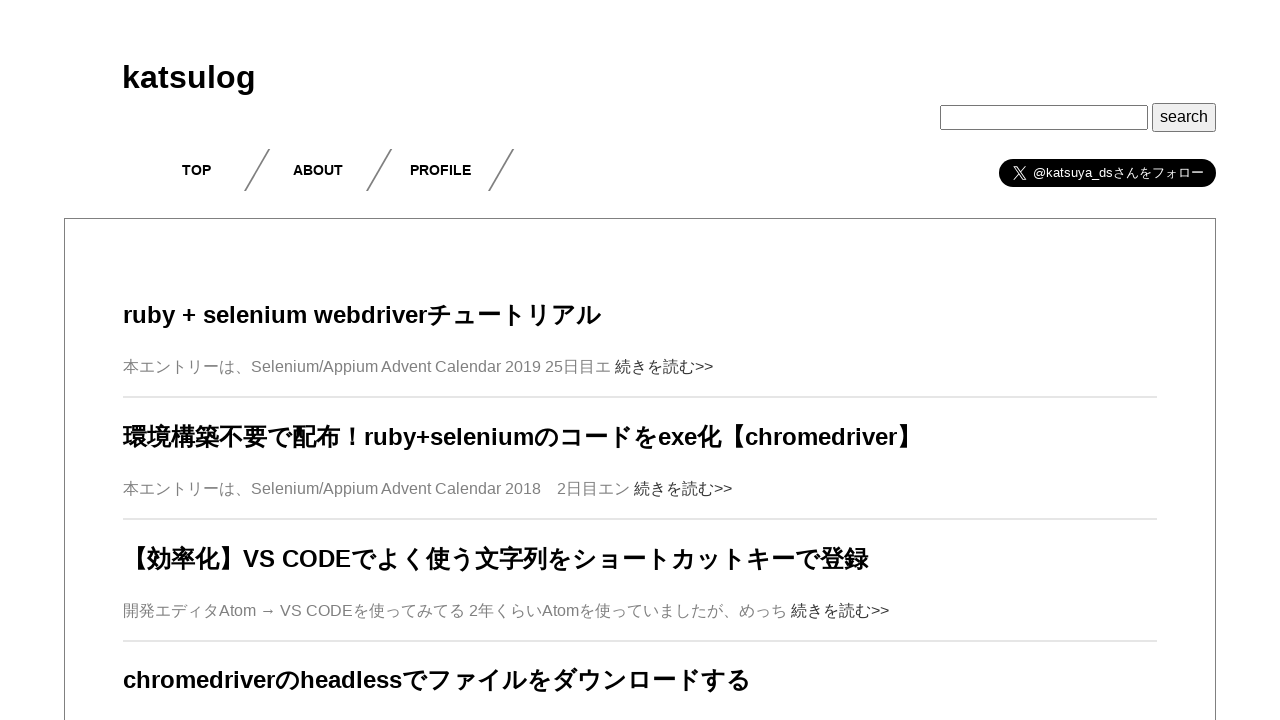